Tests multi-window handling by clicking links that open new browser windows/tabs for Google, Facebook, and Gmail, then manages the window handles

Starting URL: https://seleniumpractise.blogspot.com/2017/

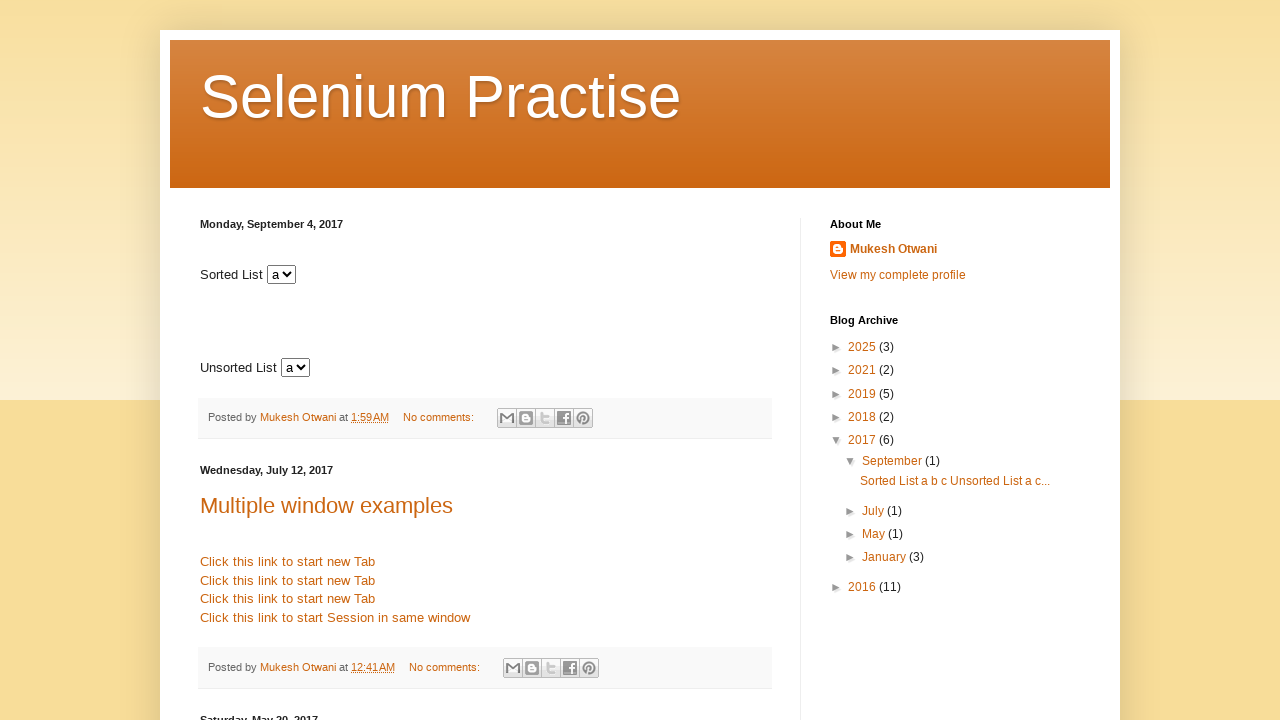

Clicked Google link to open new window at (261, 361) on xpath=//a[text()=' Click here for Google ']
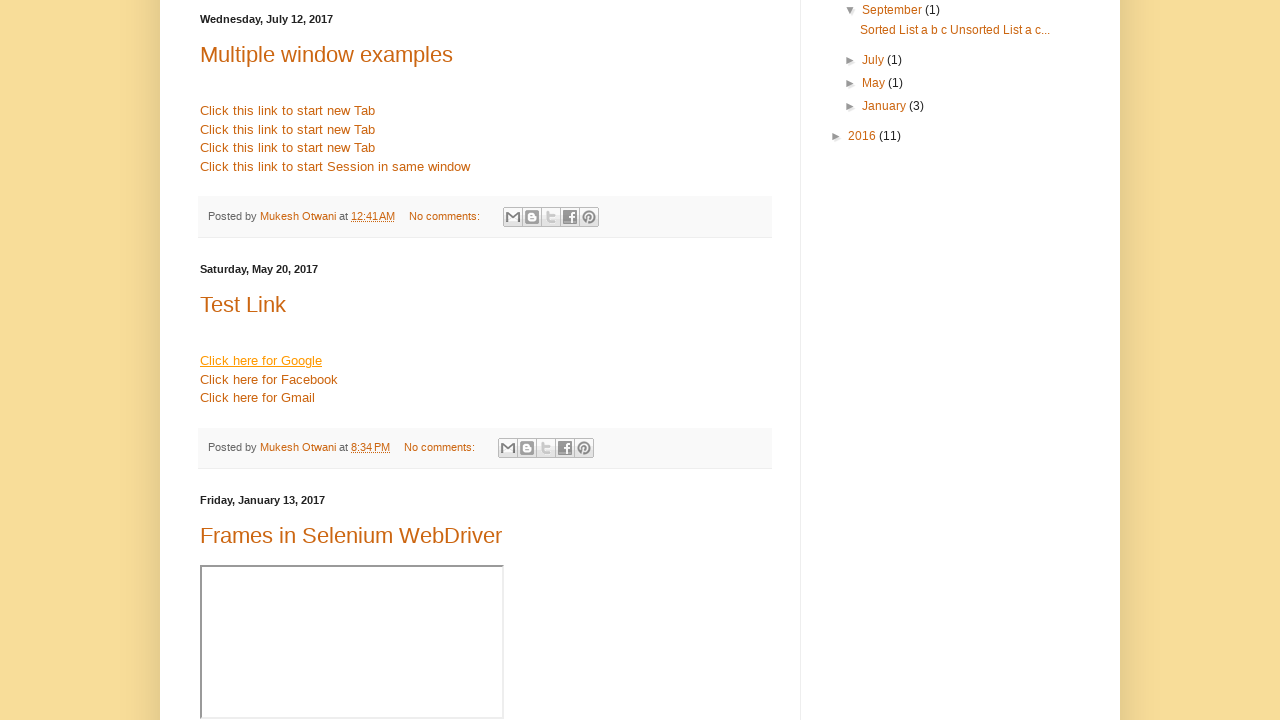

Clicked Facebook link to open new window at (269, 379) on xpath=//a[text()=' Click here for Facebook ']
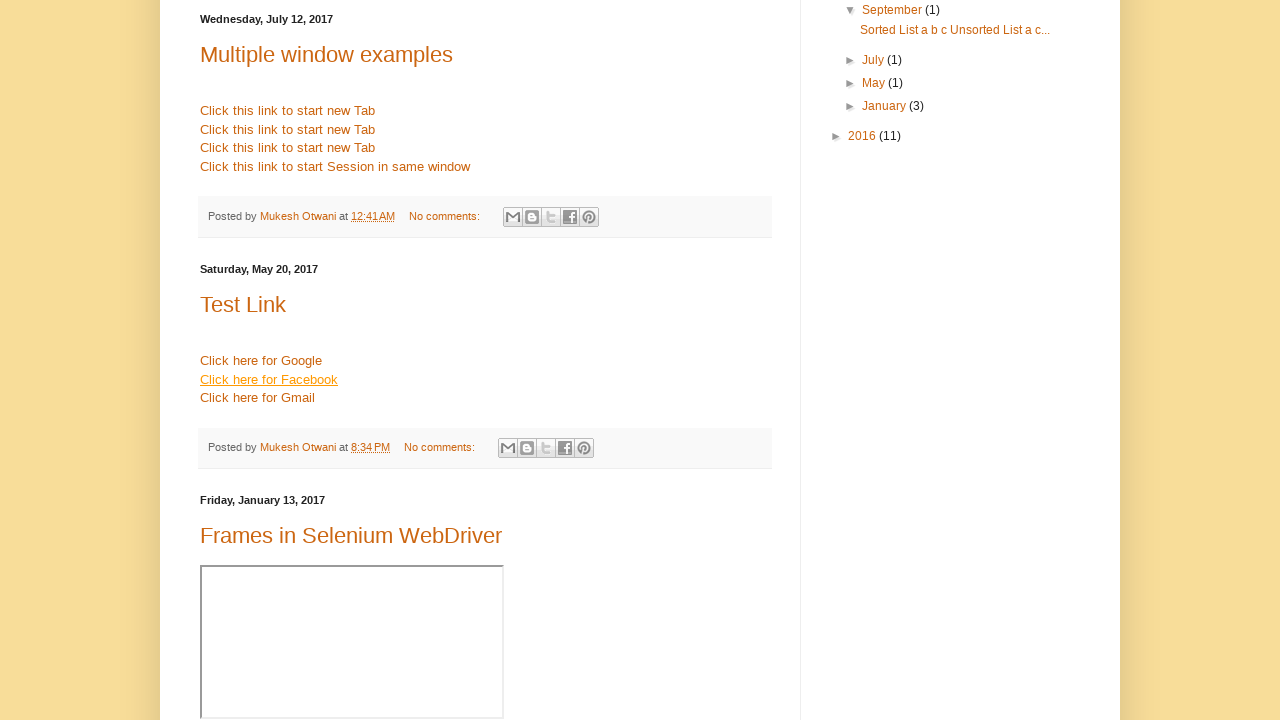

Clicked Gmail link to open new window at (258, 398) on xpath=//a[text()=' Click here for Gmail ']
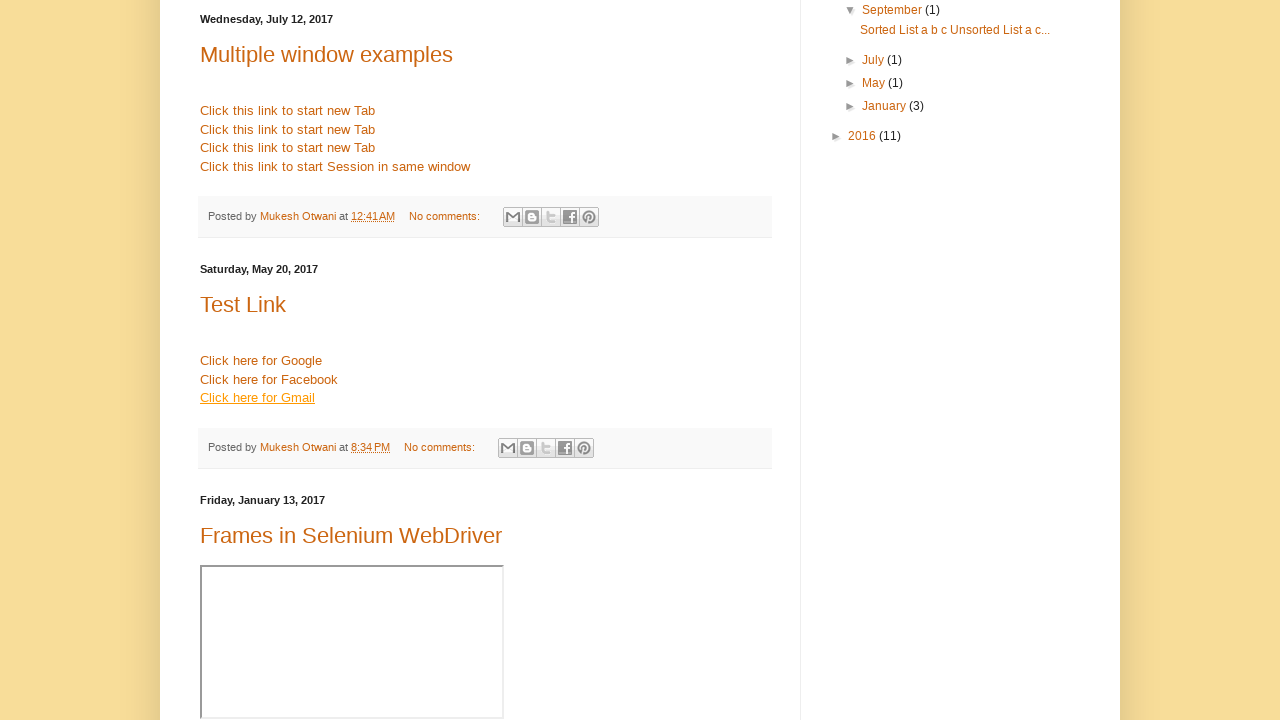

Waited for new pages to open
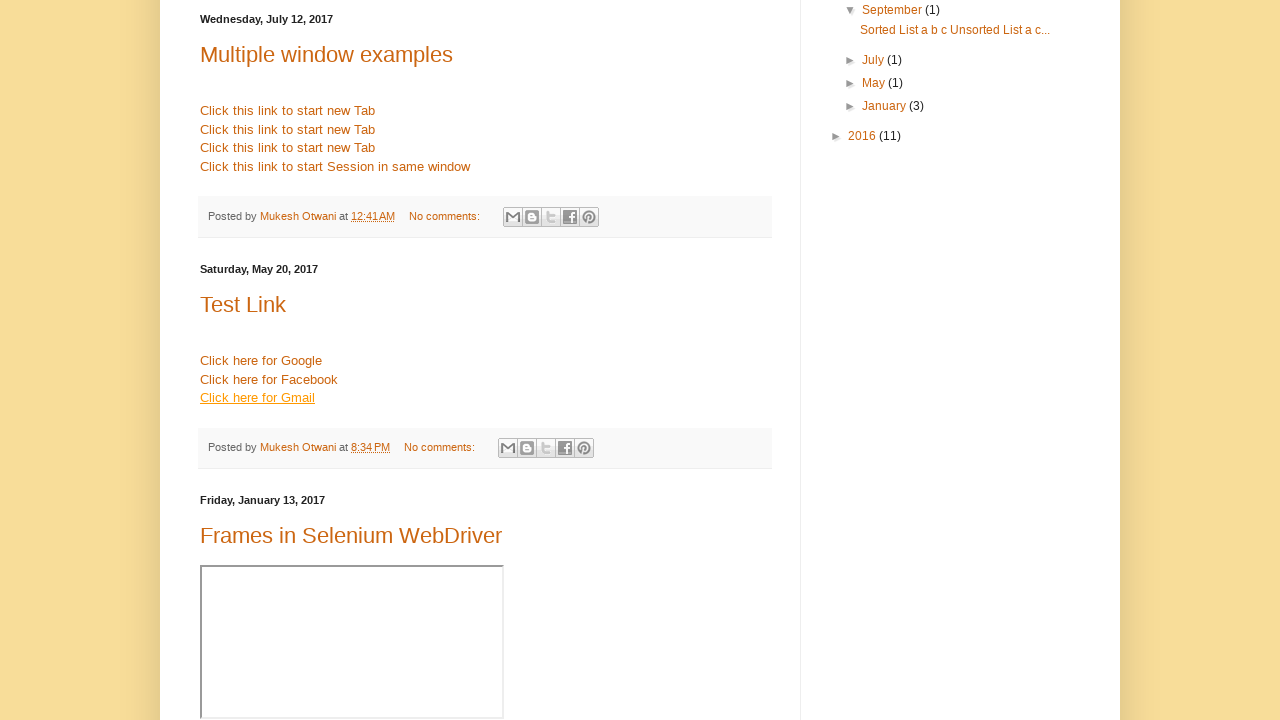

Retrieved all pages from context
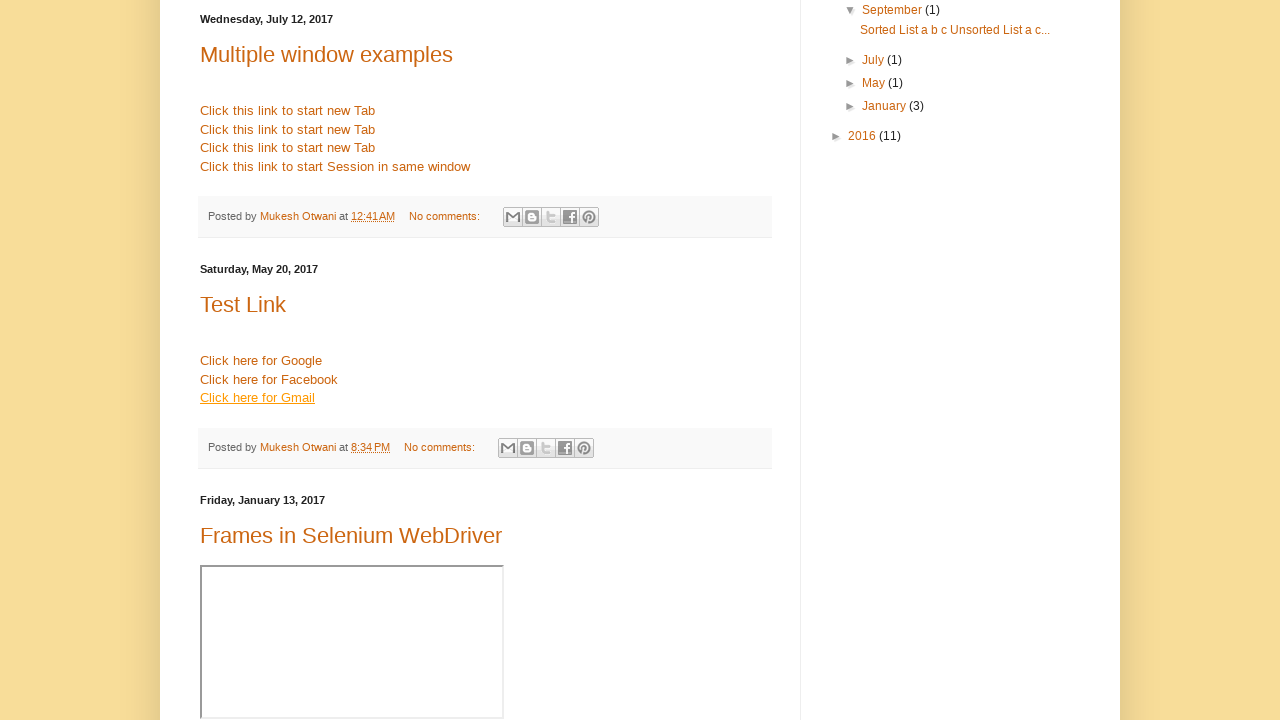

Closed child window/tab
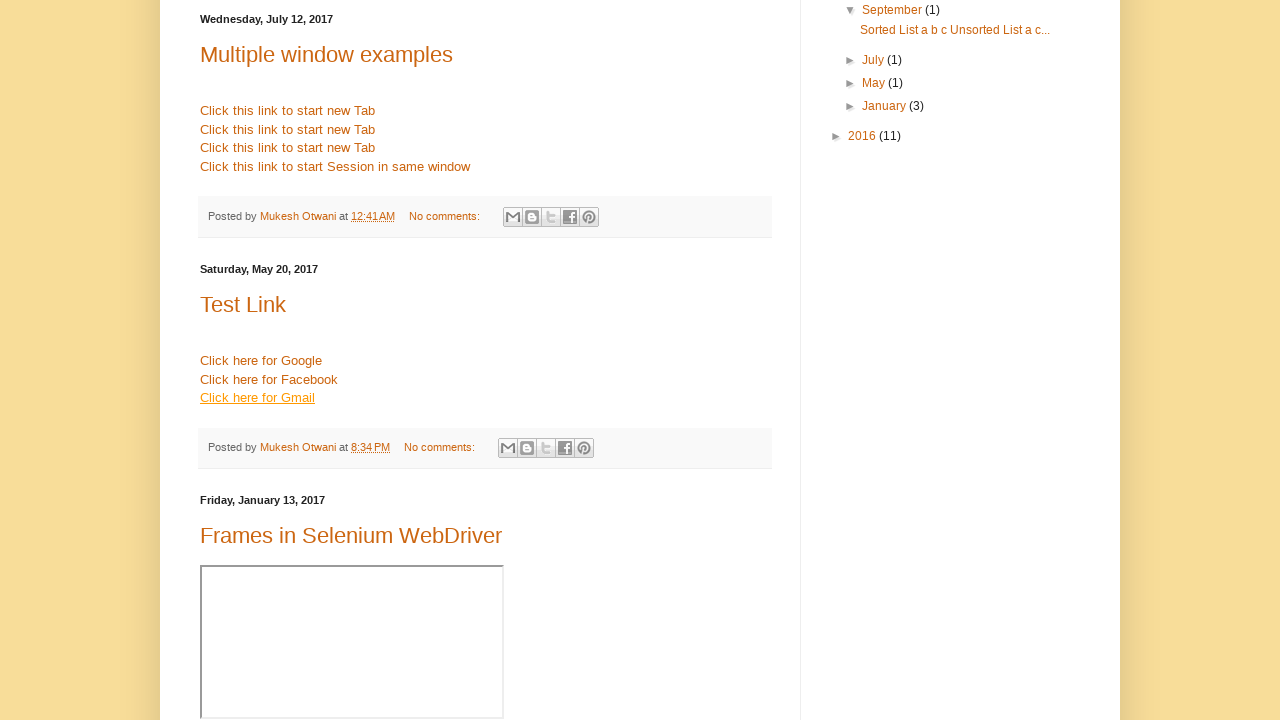

Closed child window/tab
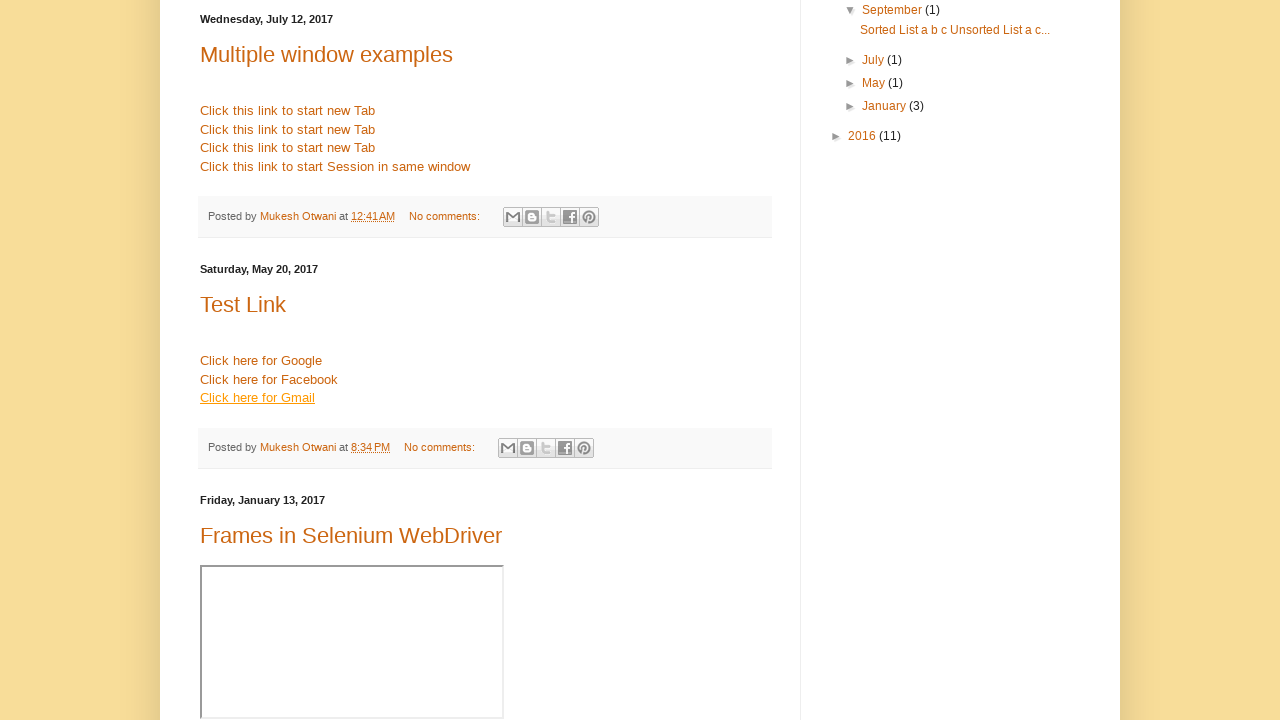

Closed child window/tab
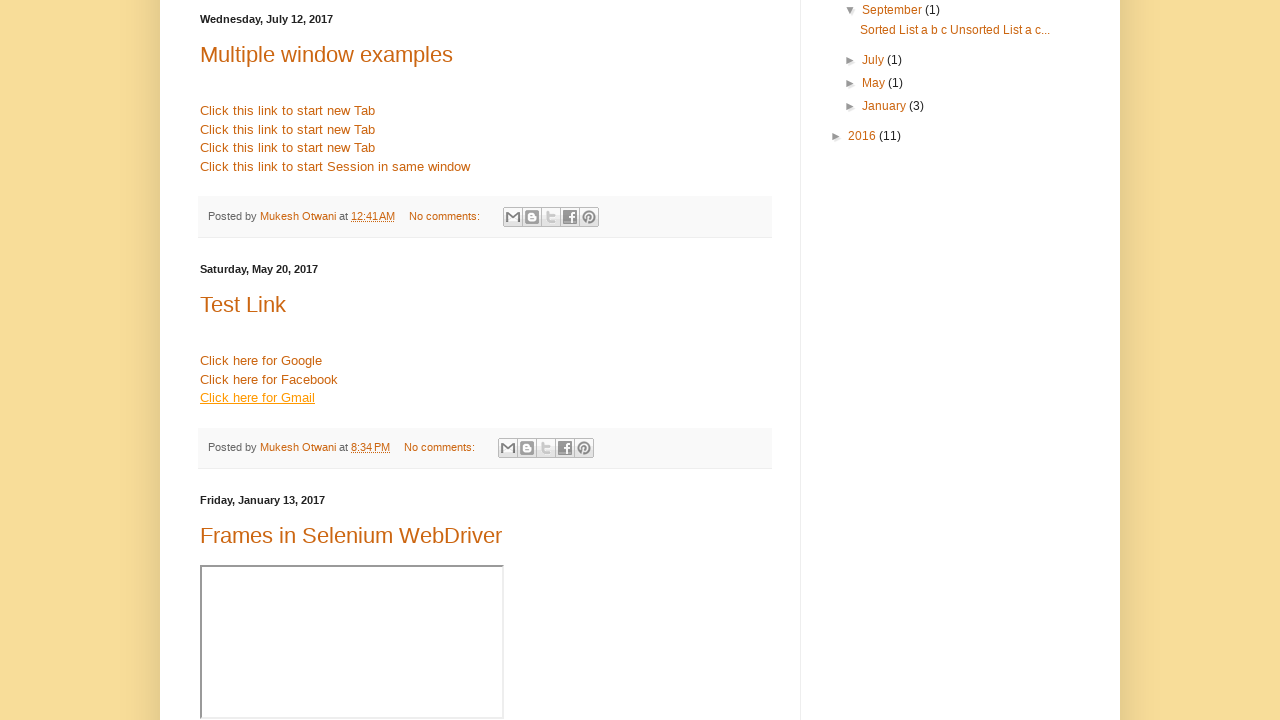

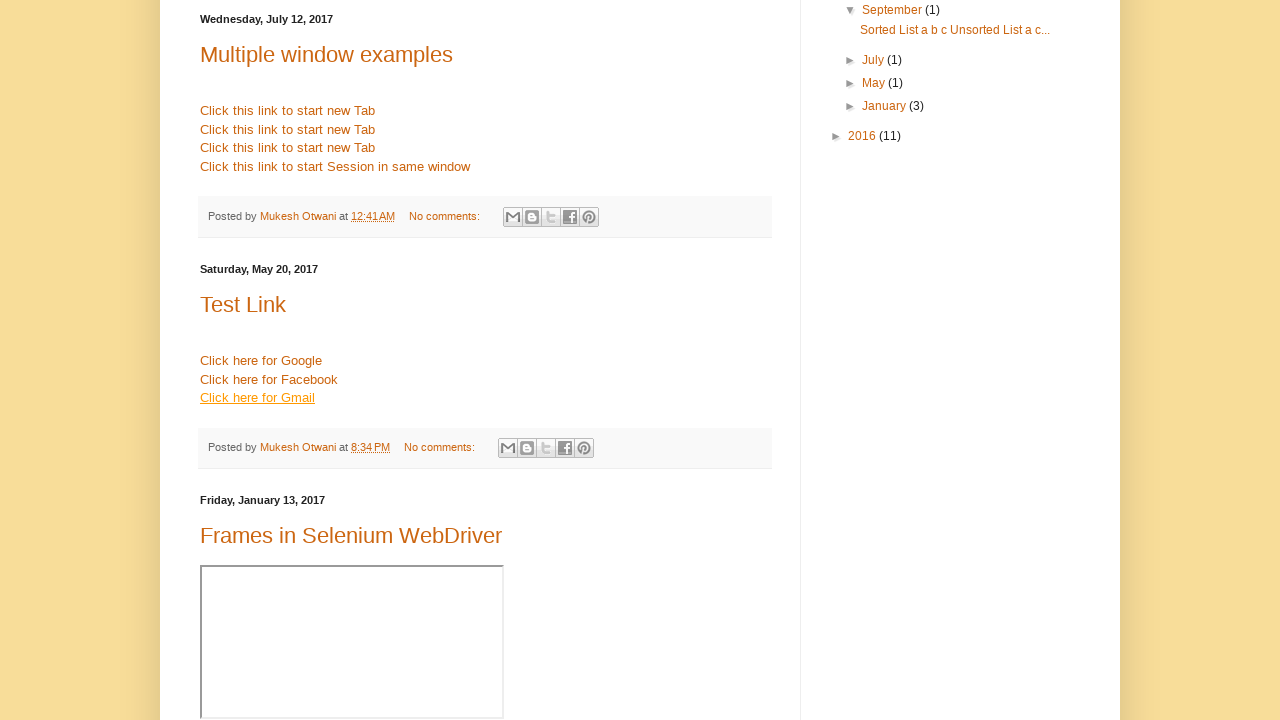